Tests selecting an item from a dropdown menu by clicking the button and selecting a day of the week

Starting URL: https://thefreerangetester.github.io/sandbox-automation-testing/

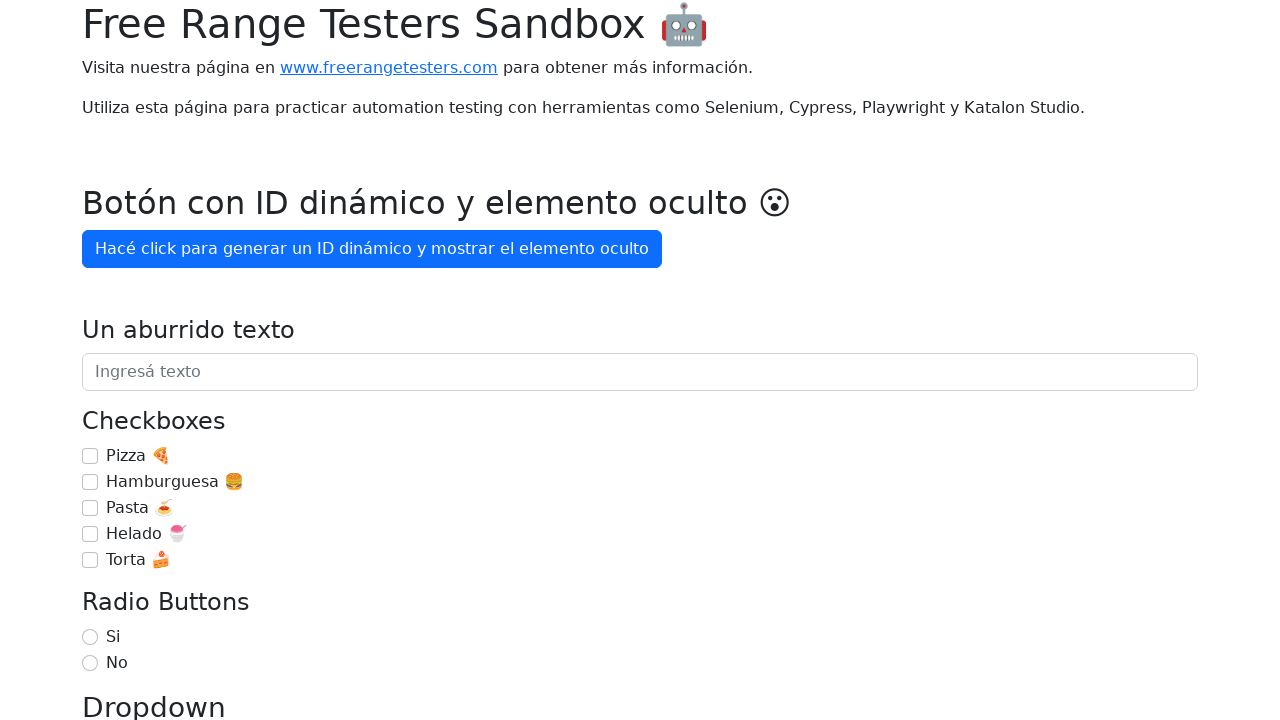

Clicked on the 'Día de la semana' dropdown button at (171, 360) on internal:role=button[name="Día de la semana"i]
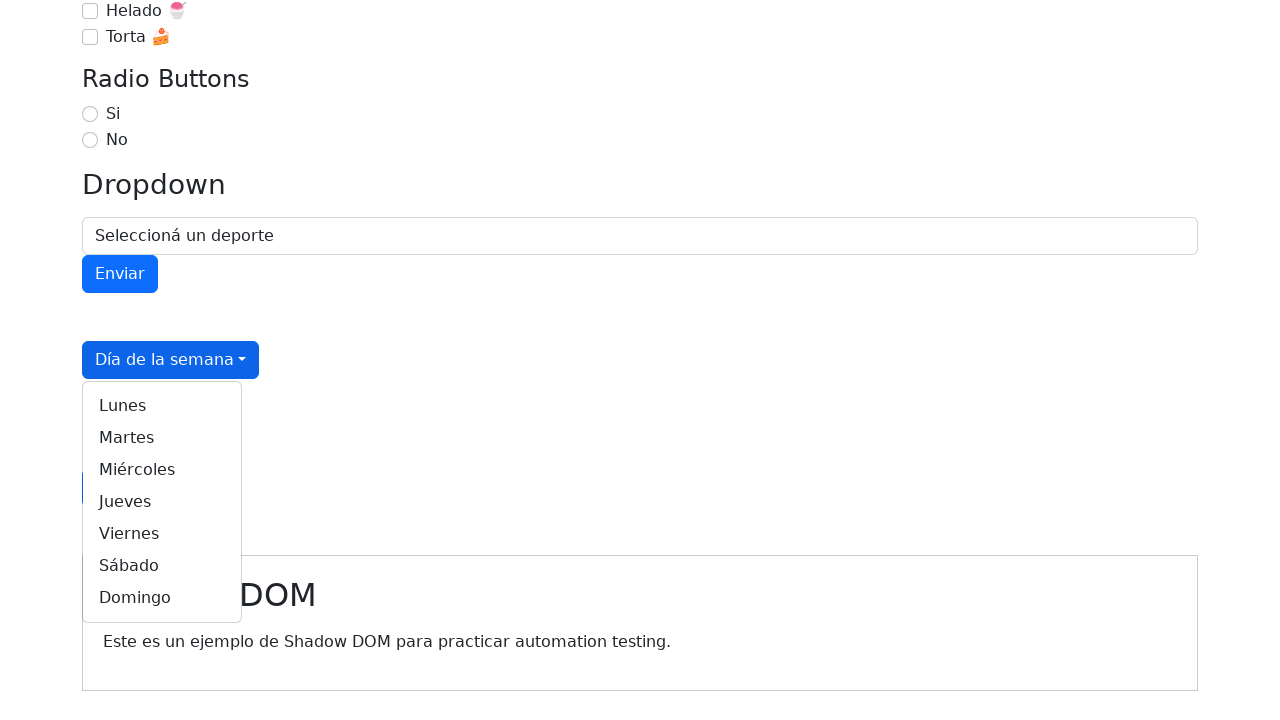

Selected 'Martes' from the dropdown menu at (162, 438) on internal:role=link[name="Martes"i]
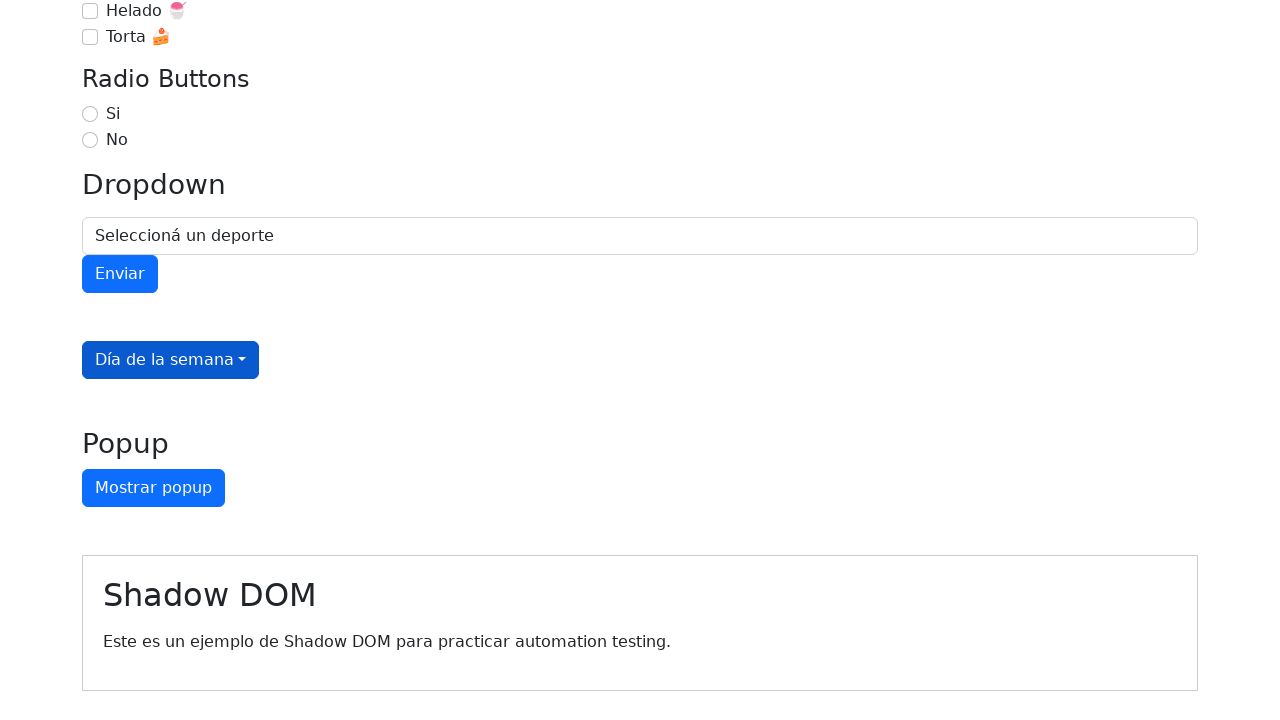

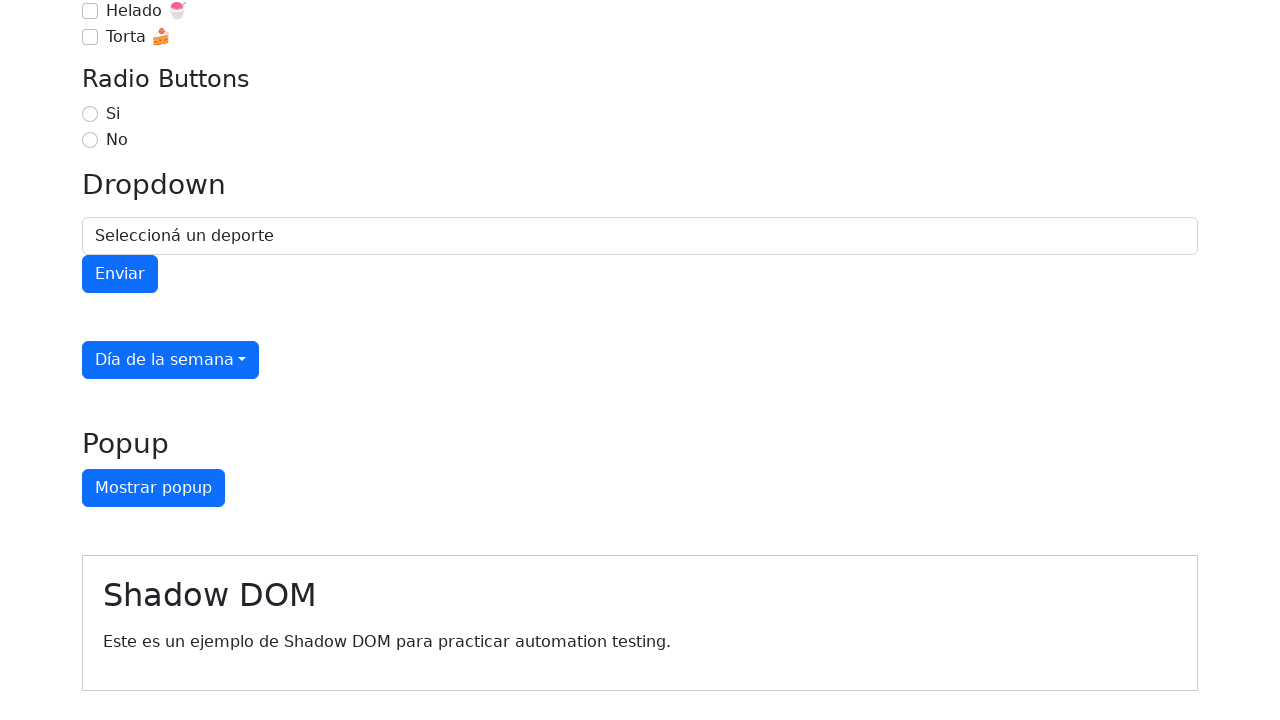